Tests accessing match results and statistics pages from the match detail view.

Starting URL: https://the-match-five.vercel.app/matches

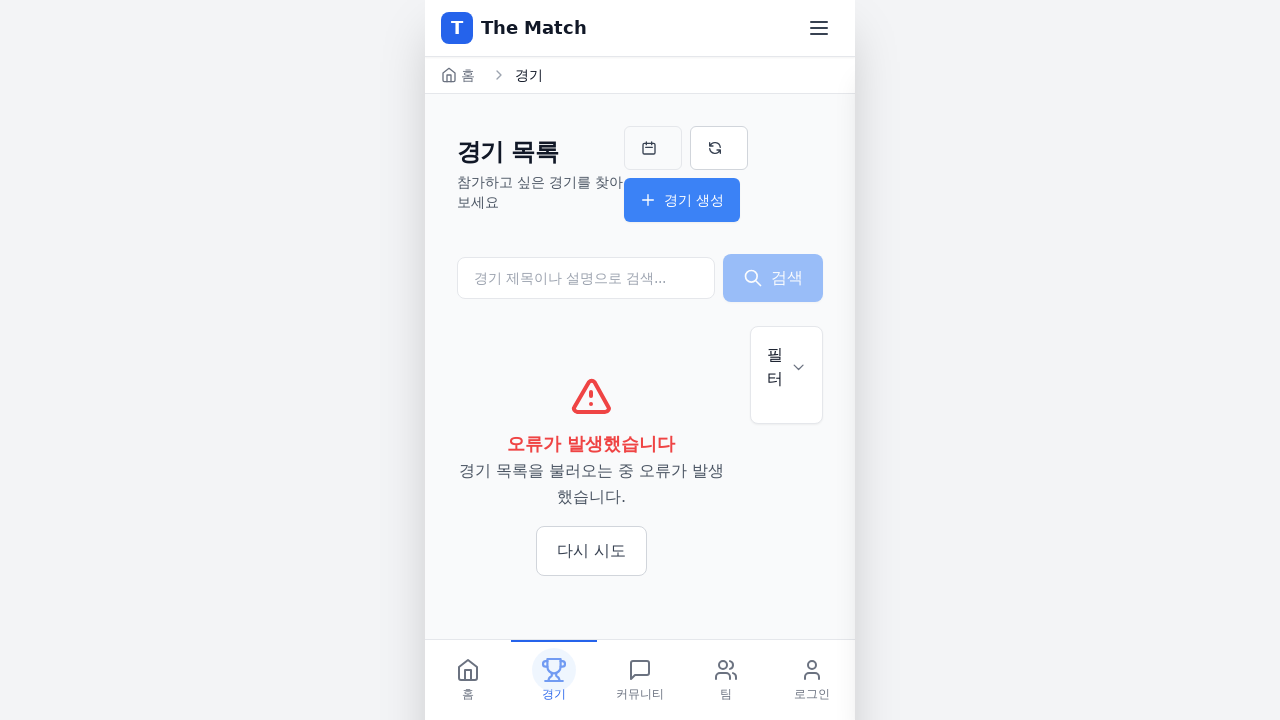

Waited for matches page to load
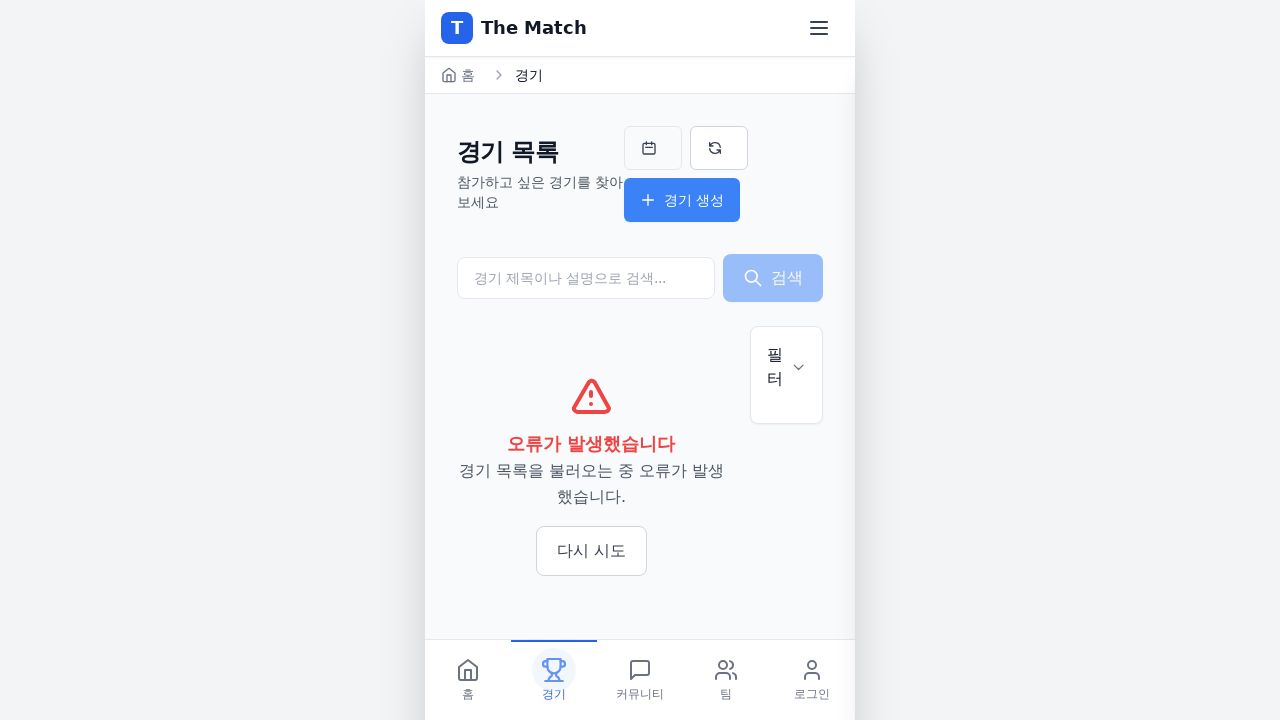

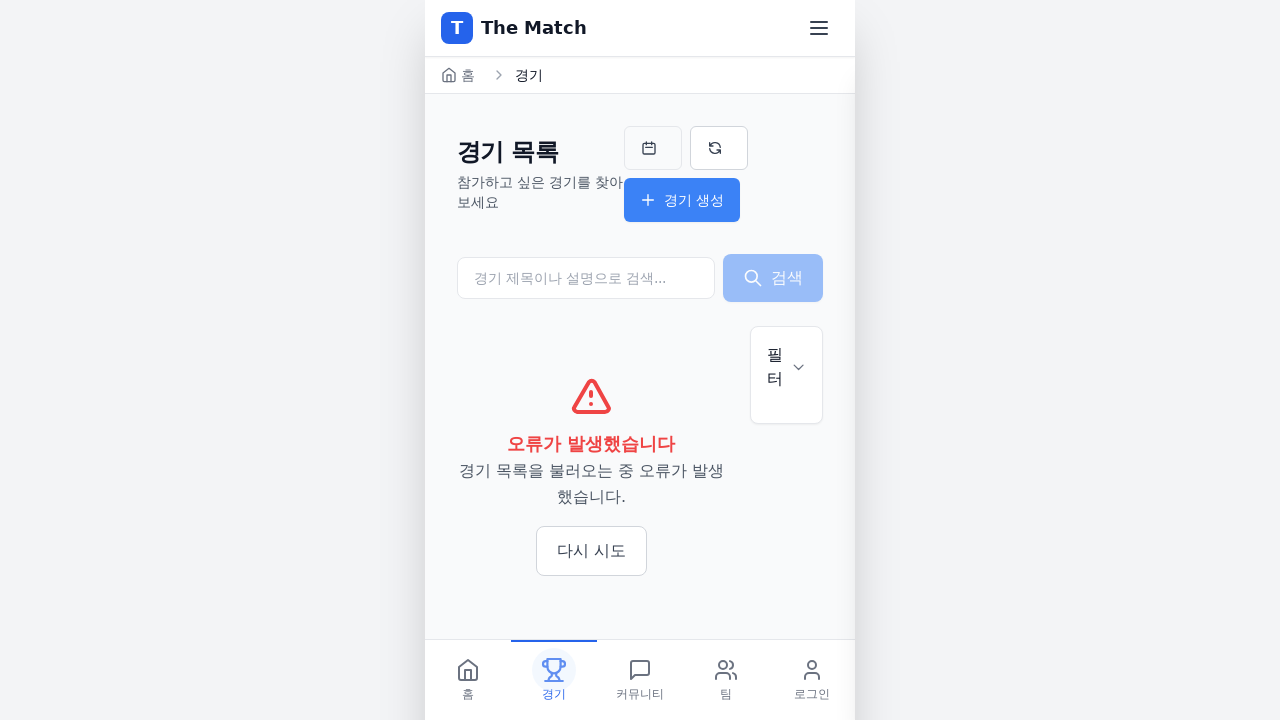